Tests text input functionality by filling the autocomplete field with text

Starting URL: https://rahulshettyacademy.com/AutomationPractice/

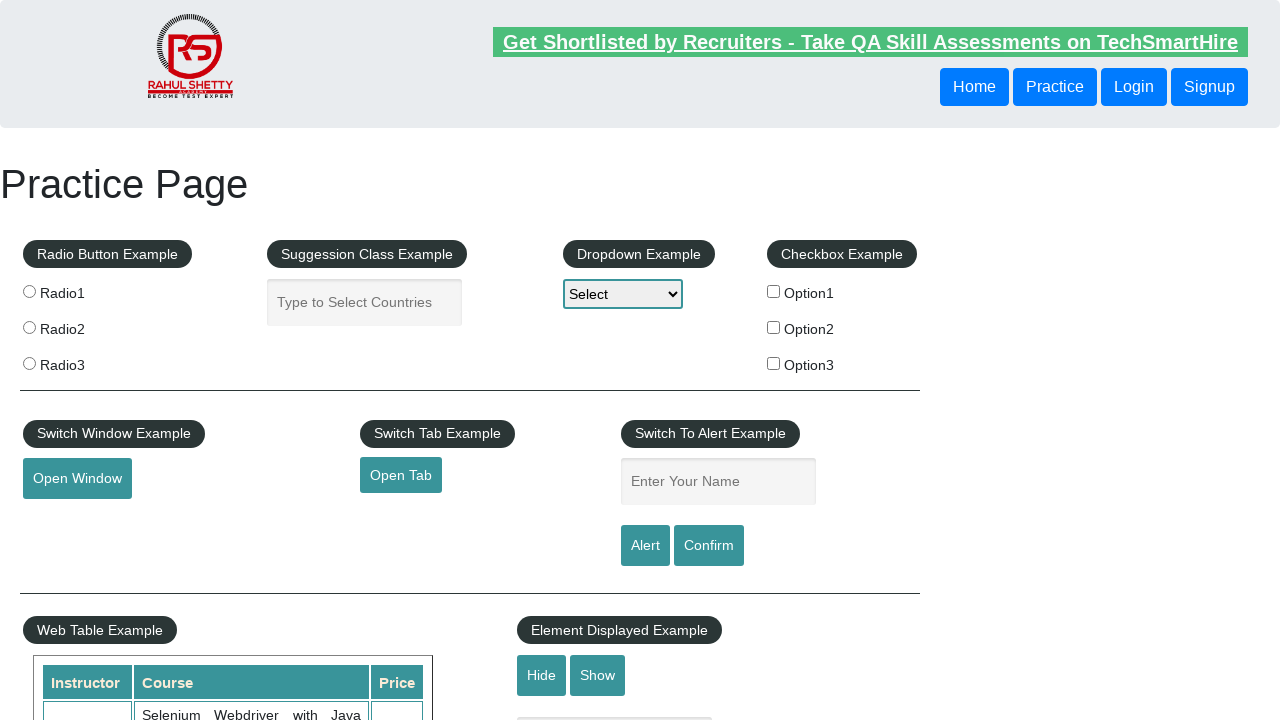

Filled autocomplete field with 'sample search text' on #autocomplete
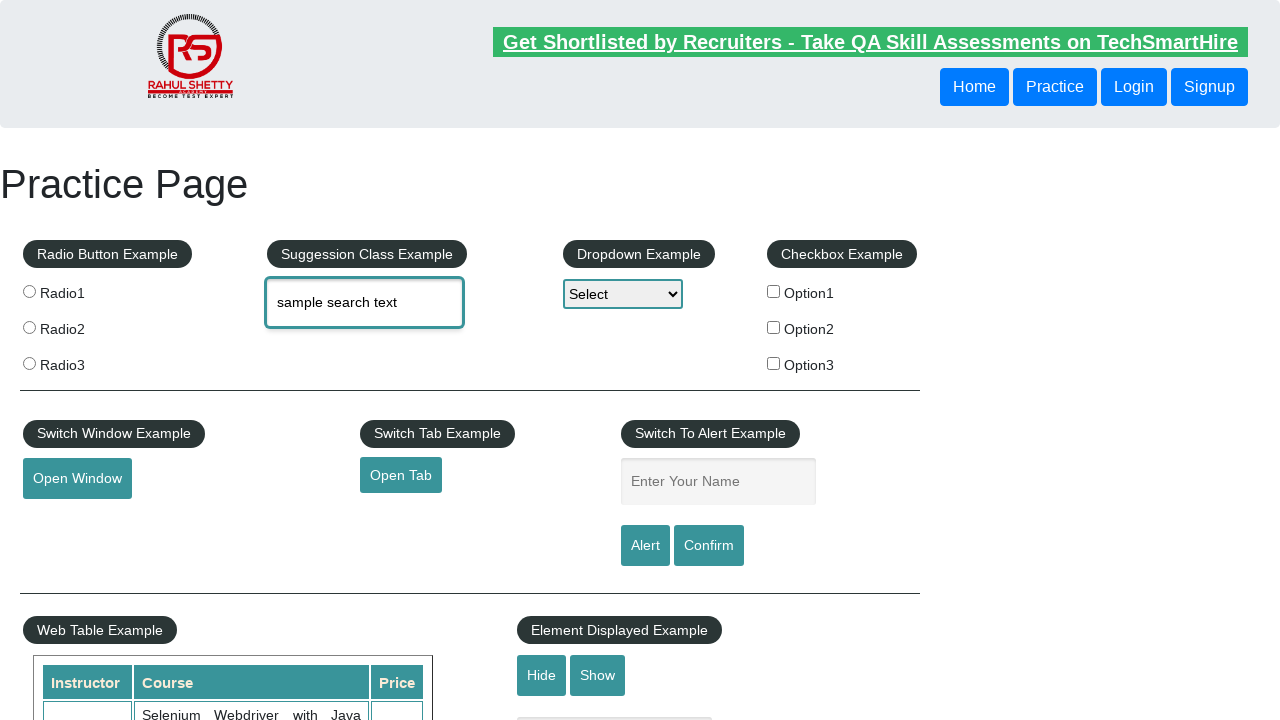

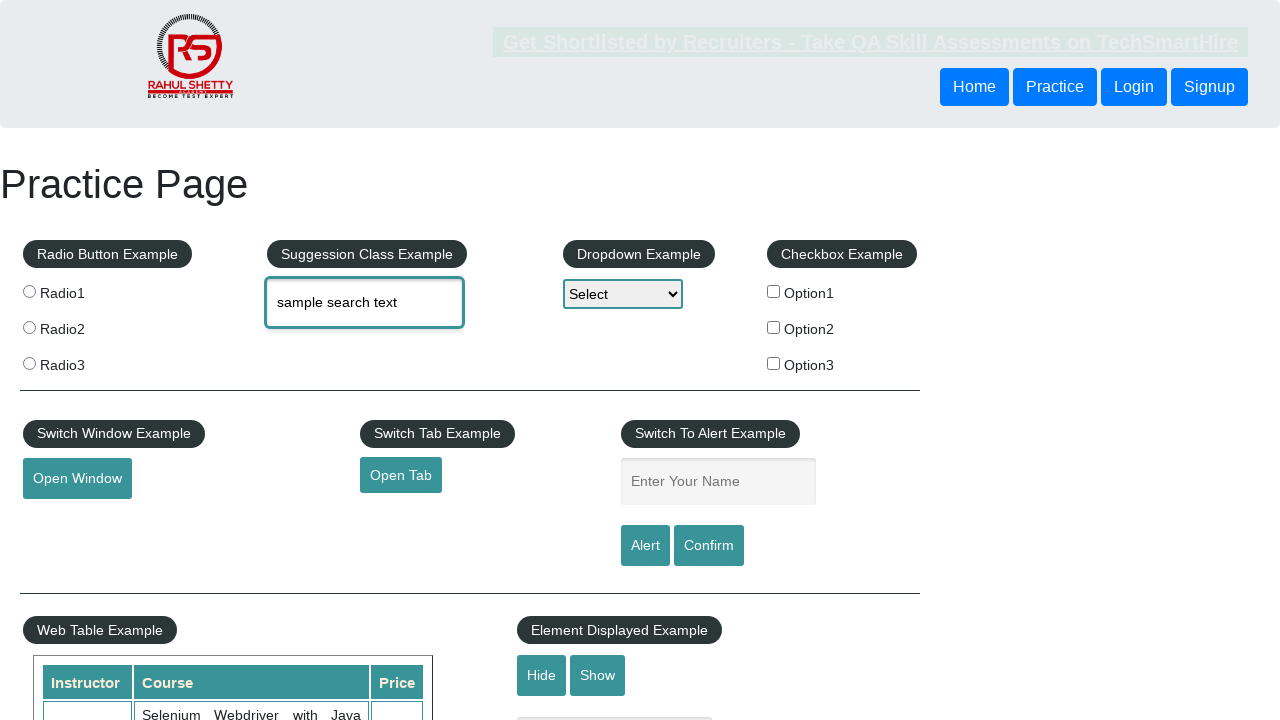